Tests clicking on the Mobile link in the navigation

Starting URL: https://www.samsung.com/

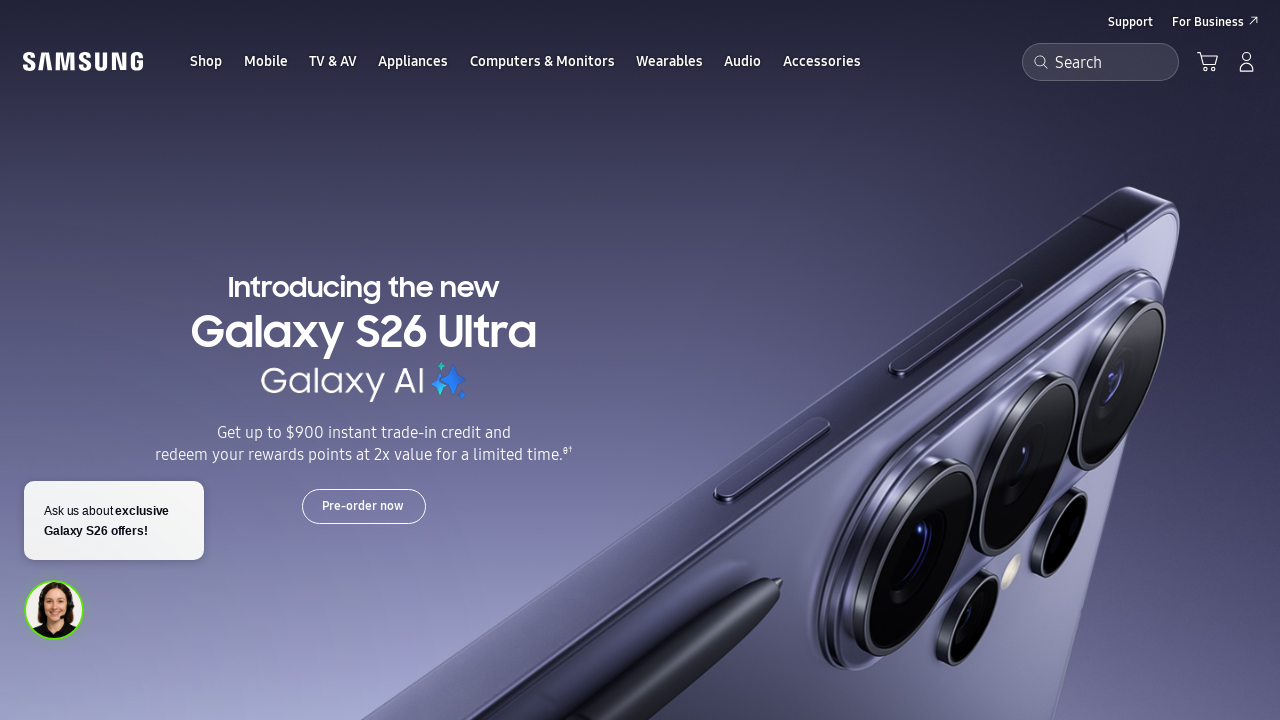

Clicked on Mobile link in navigation at (266, 63) on a:has-text('Mobile') >> nth=0
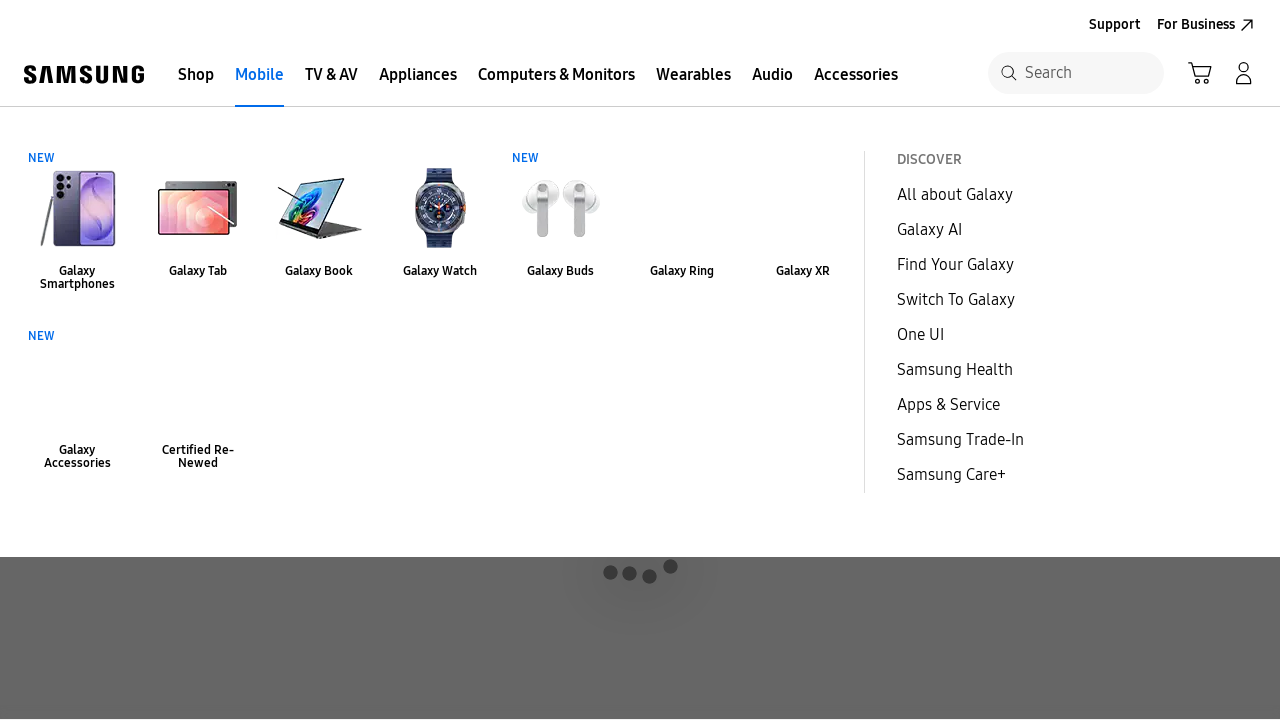

Navigation to Mobile page completed and network idle
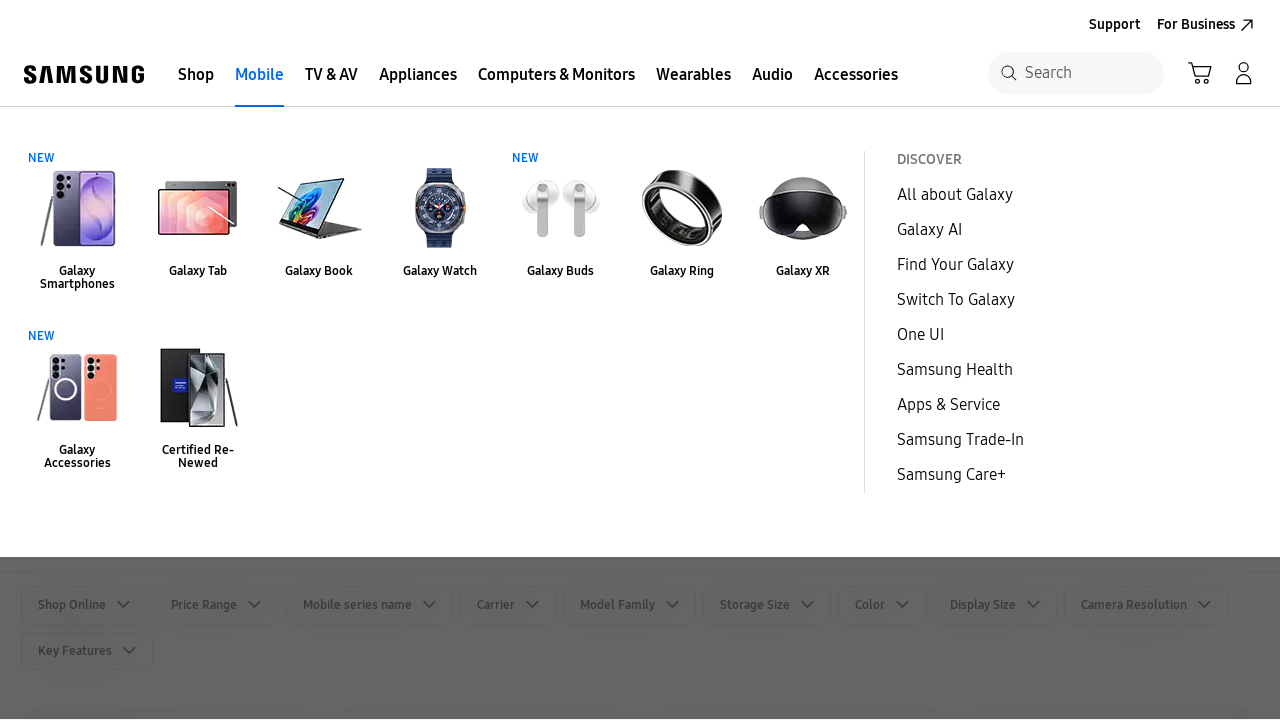

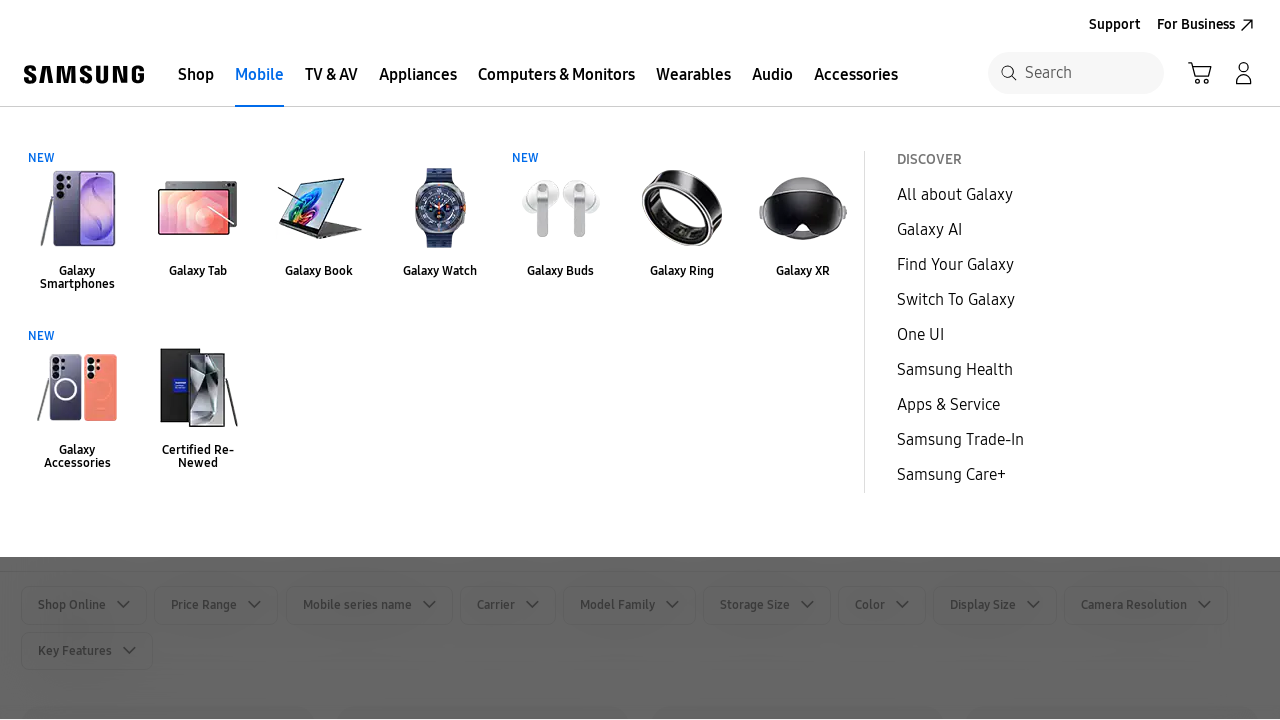